Solves a math problem by reading two numbers from the page, calculating their sum, selecting the result from a dropdown, and submitting the form

Starting URL: http://suninjuly.github.io/selects1.html

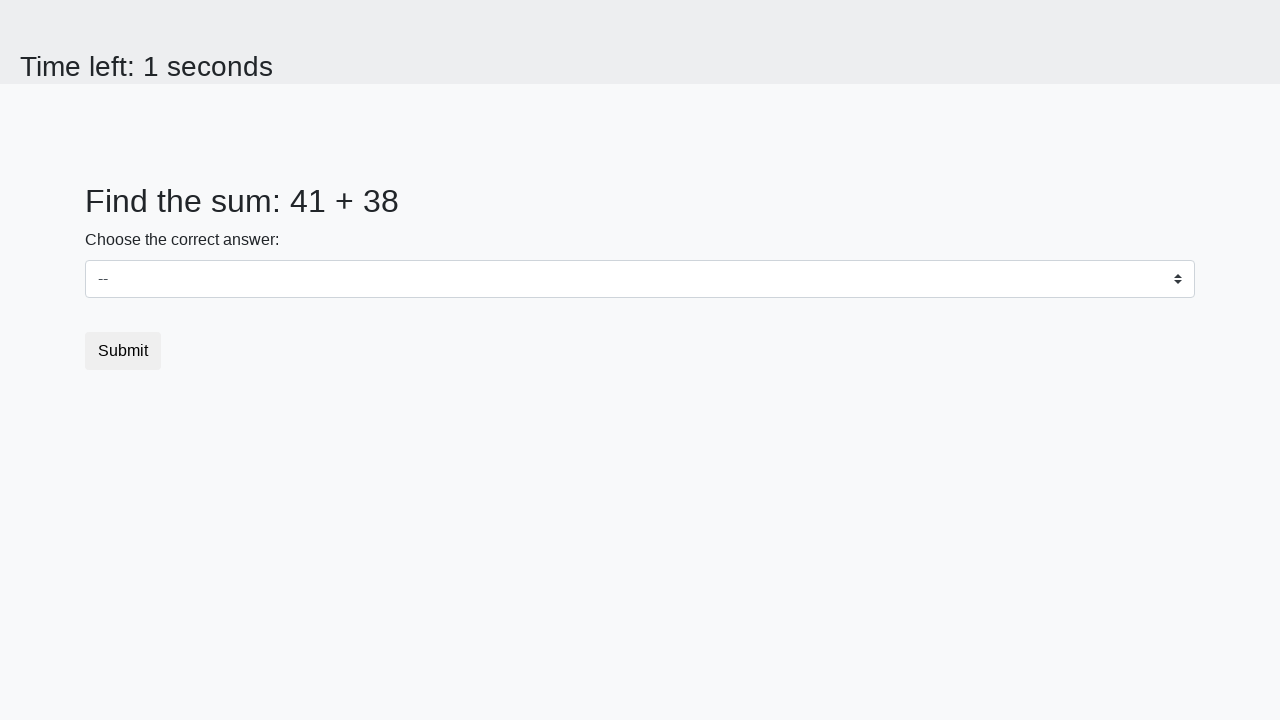

Retrieved first number from page element #num1
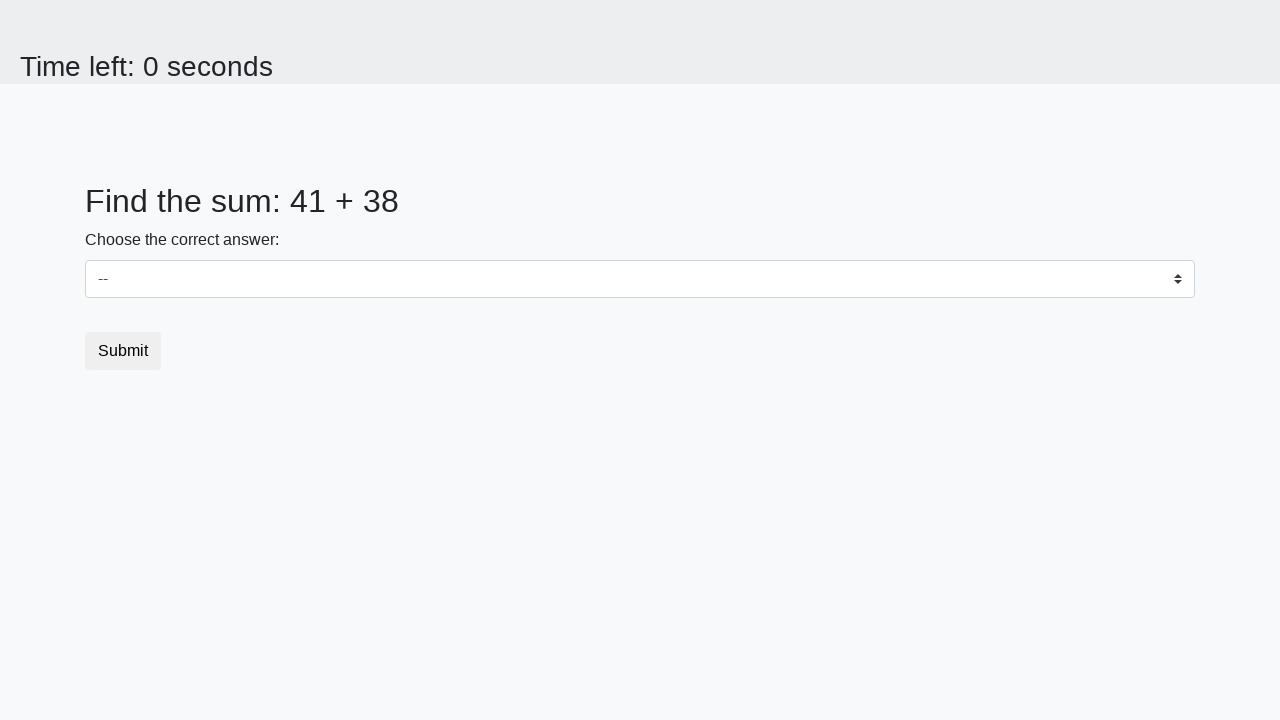

Retrieved second number from page element #num2
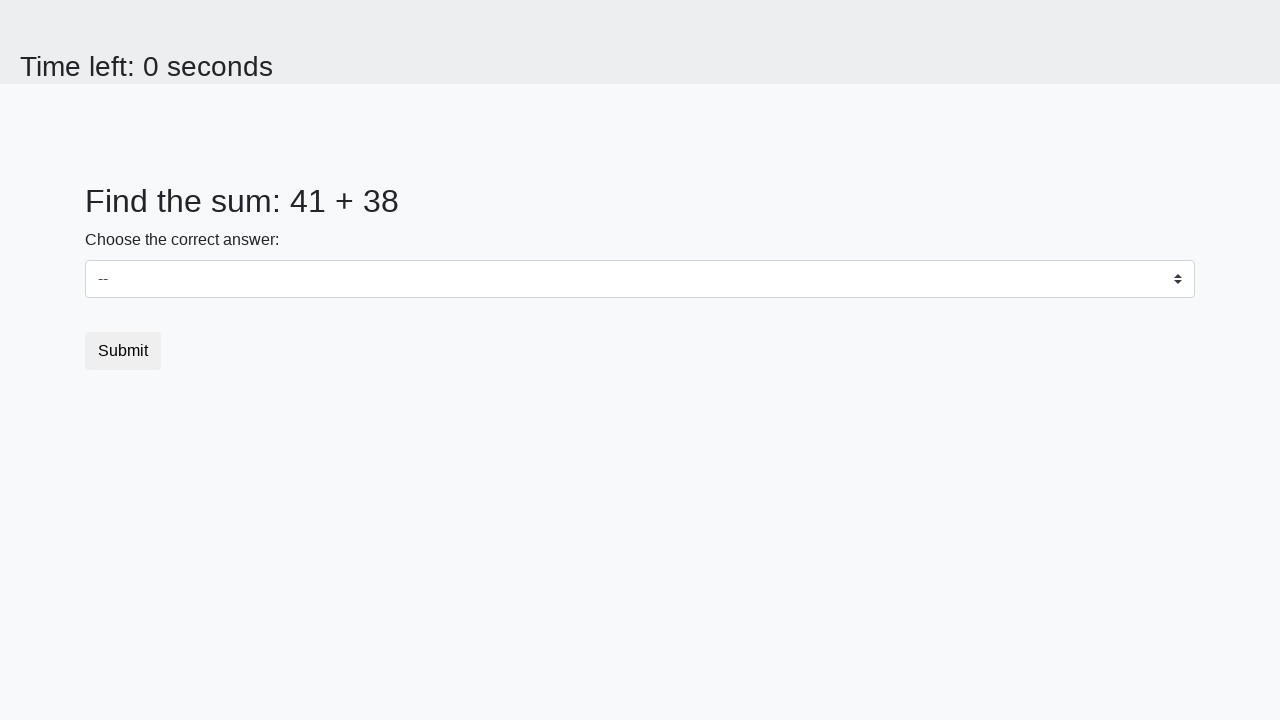

Calculated sum: 41 + 38 = 79
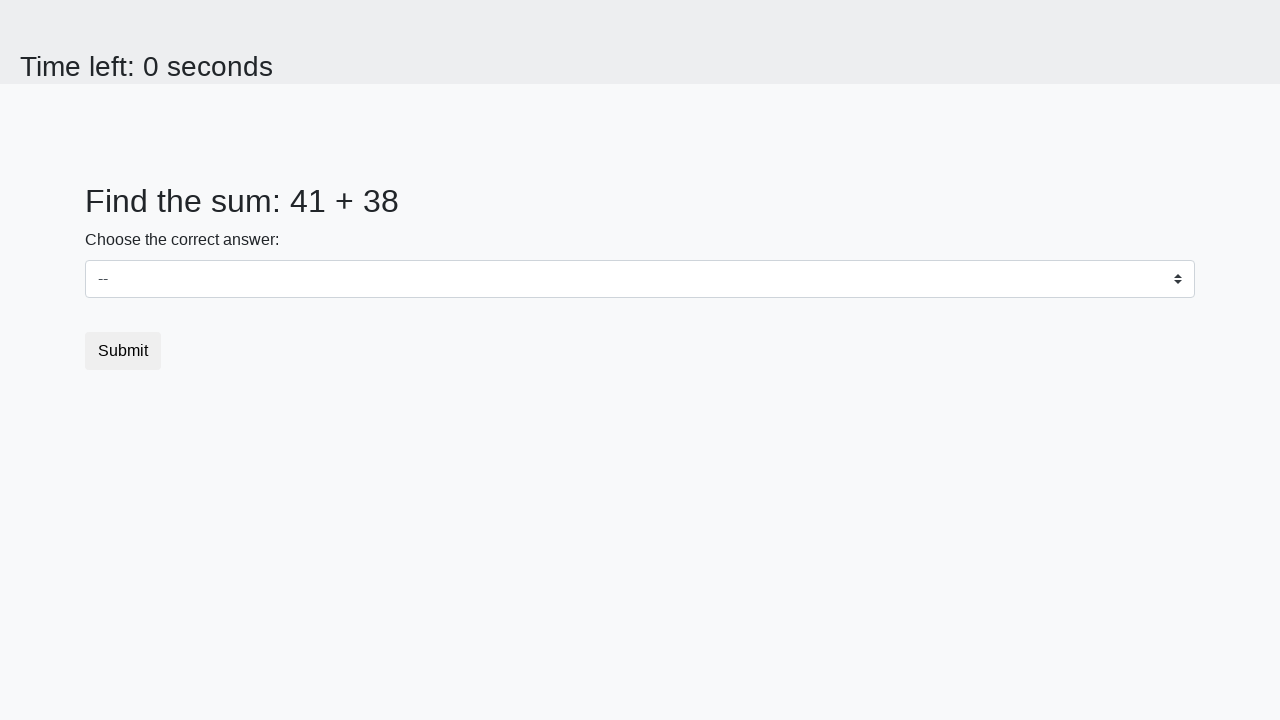

Selected result '79' from dropdown on select
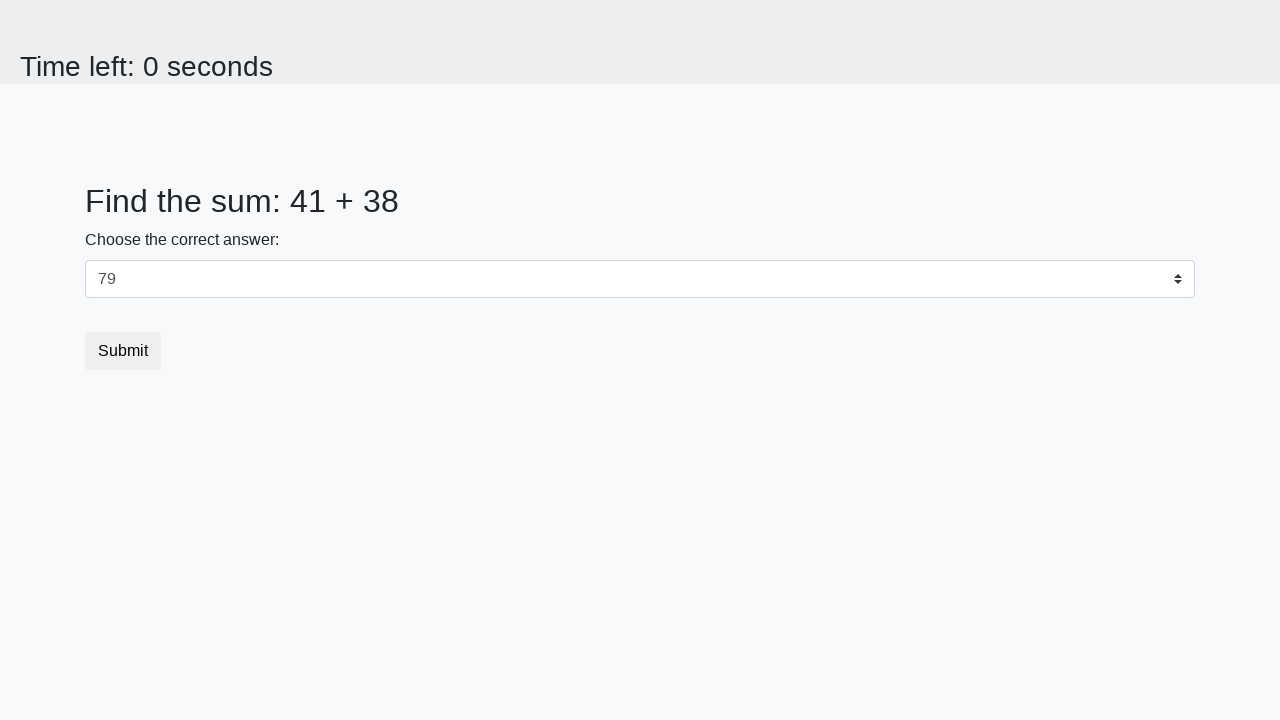

Clicked submit button to complete form at (123, 351) on button[type="submit"]
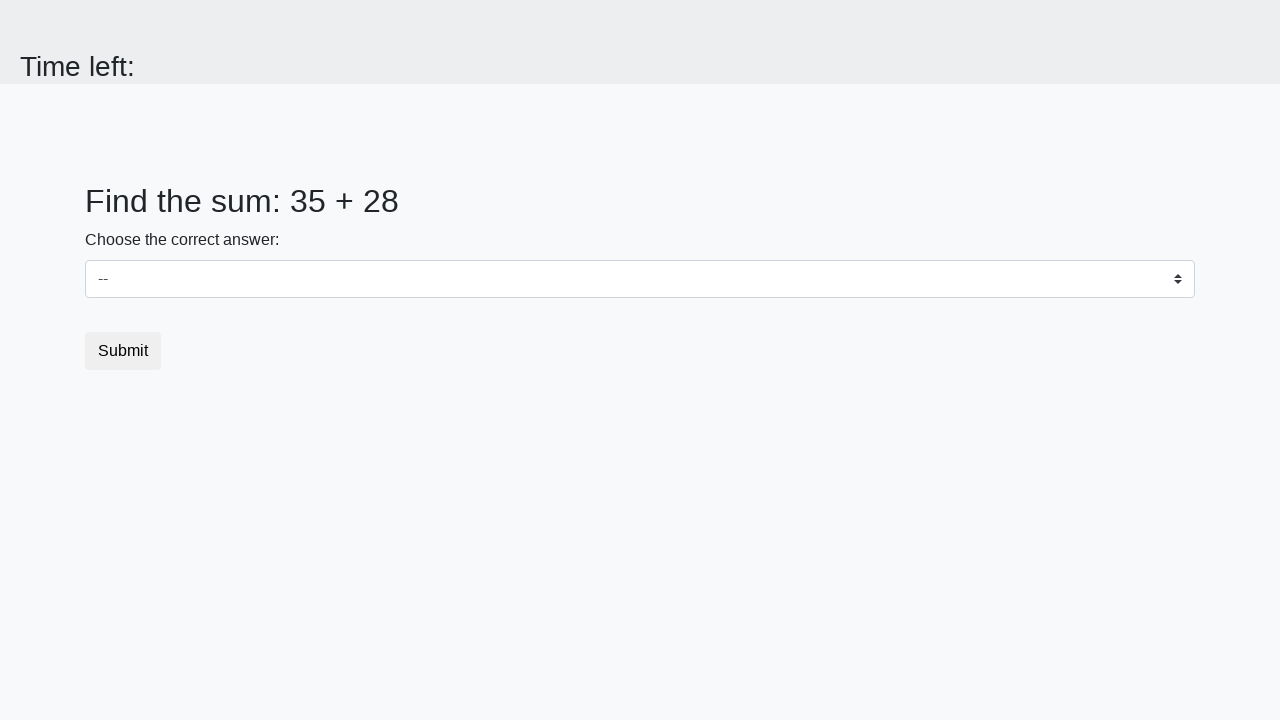

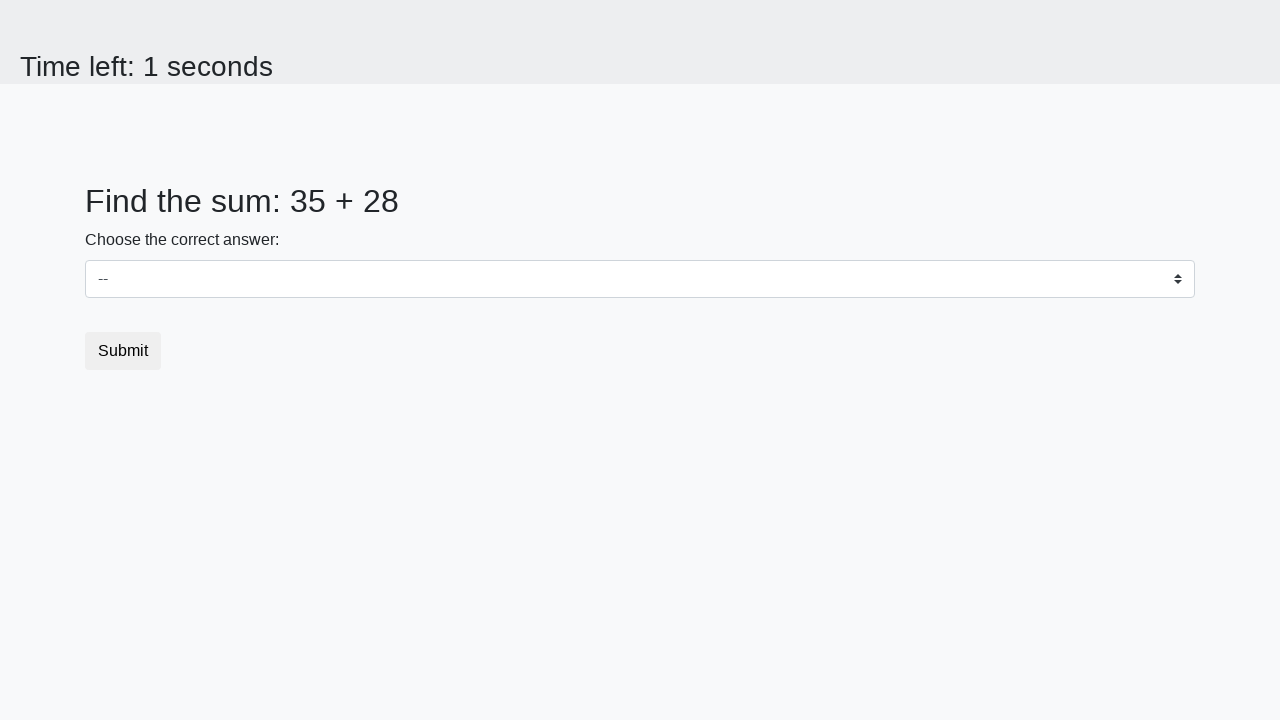